Tests W3Schools search functionality by entering a search query in the search box and clicking the search button

Starting URL: https://w3schools.com

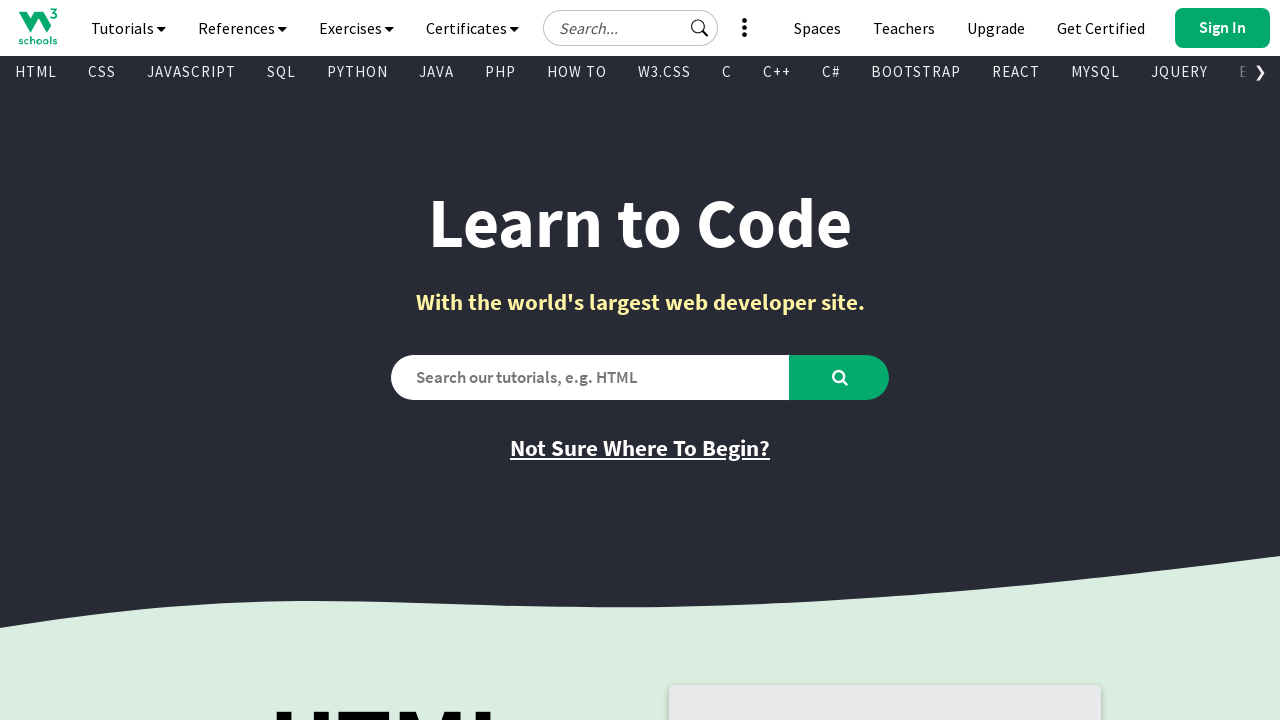

Filled search box with 'HTML' on #search2
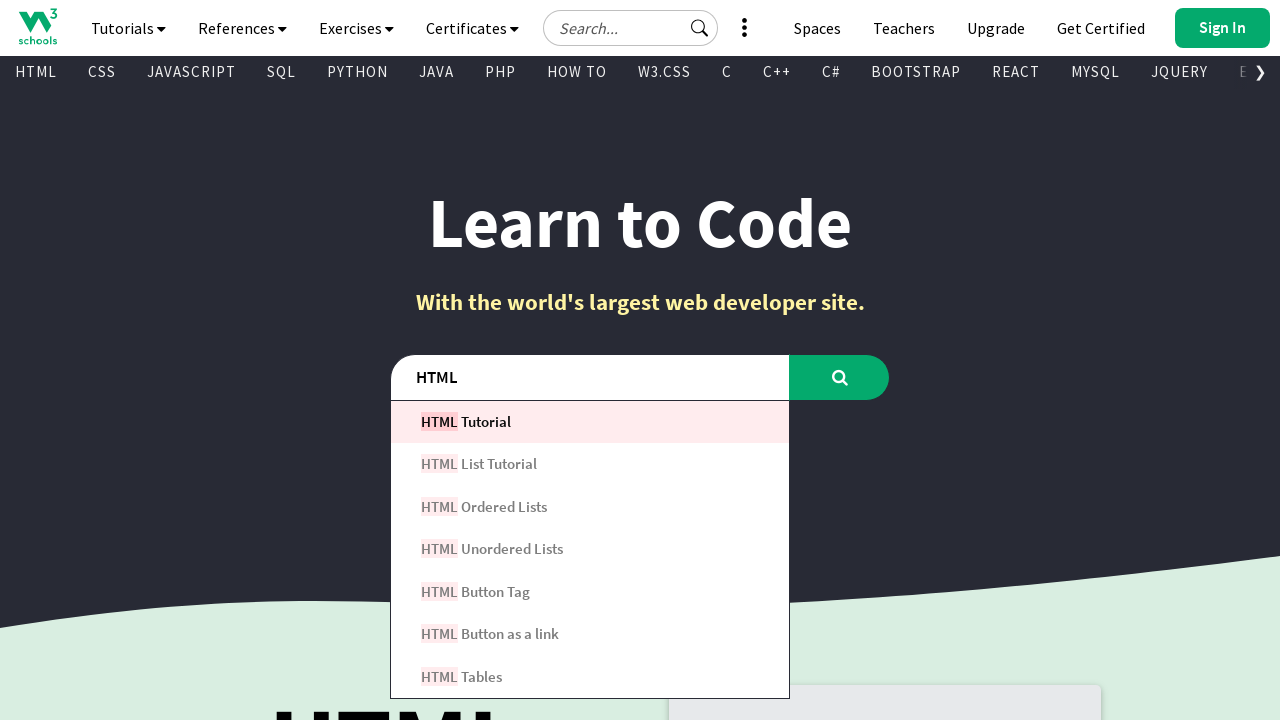

Clicked the first button (search button) at (840, 377) on button >> nth=0
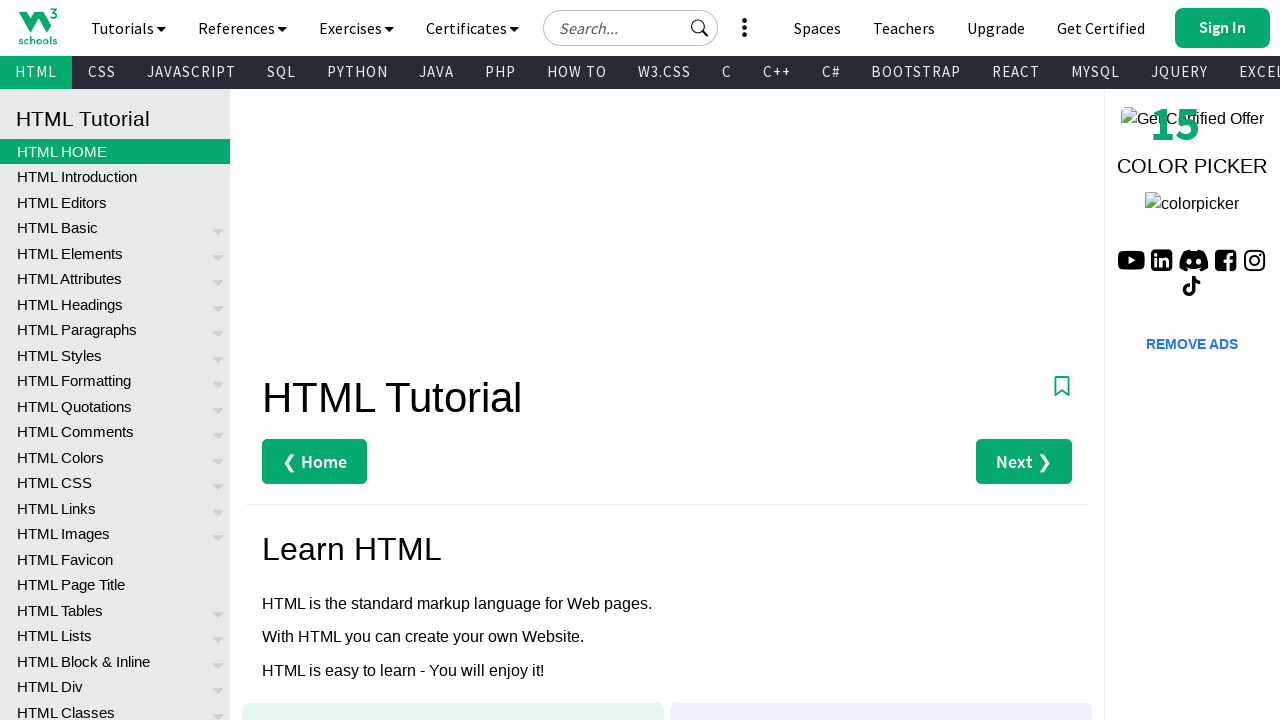

Page loaded and DOM content ready
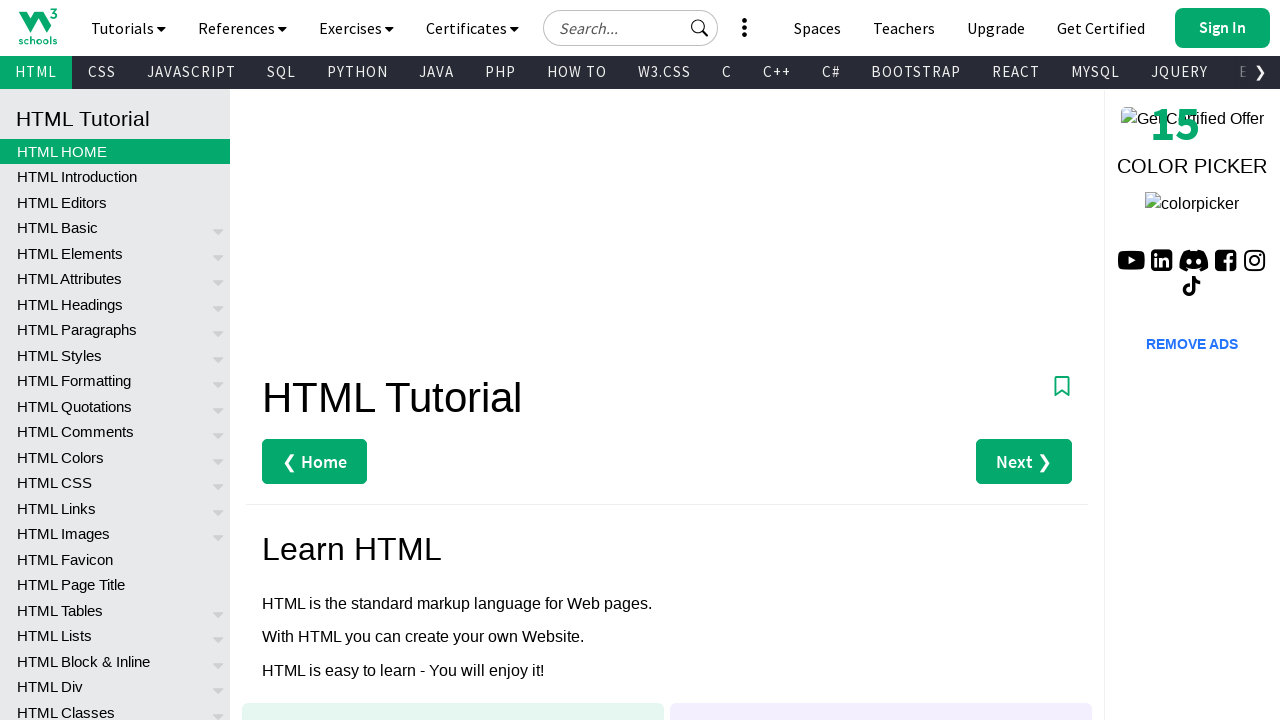

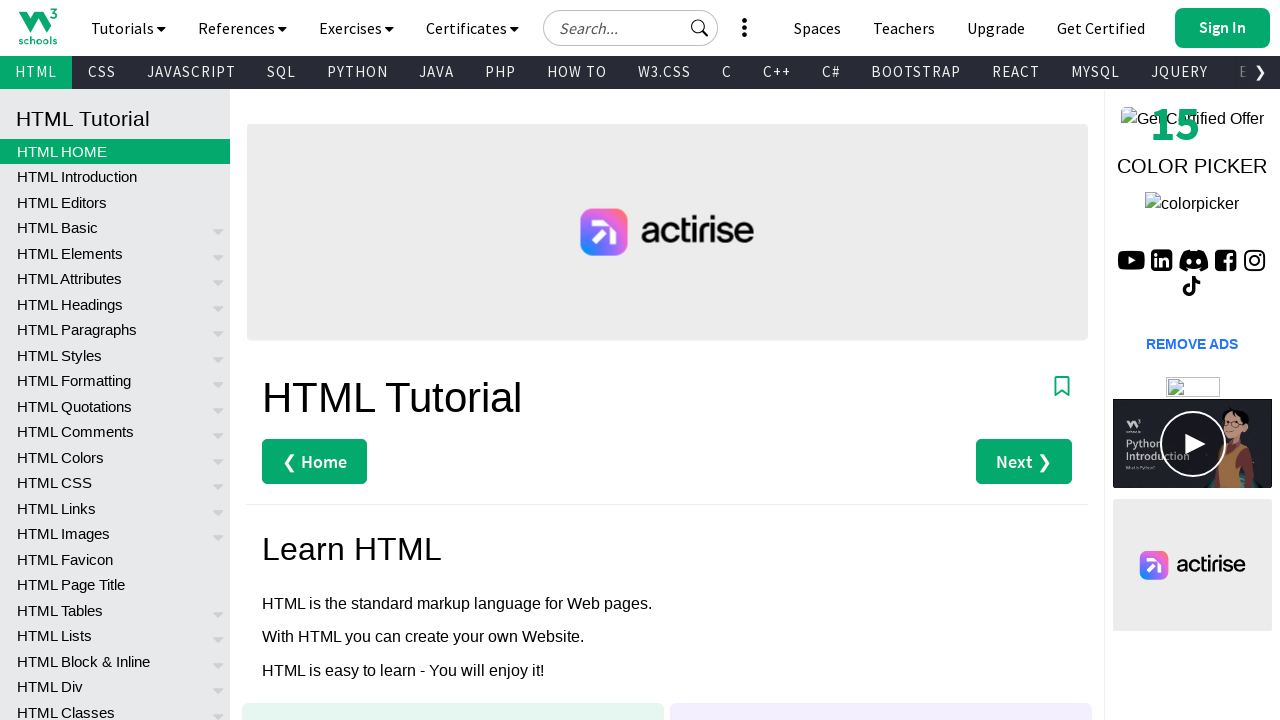